Tests JavaScript prompt functionality by clicking a button to trigger a prompt, entering text, accepting it, and verifying the entered text appears on the page

Starting URL: https://www.w3schools.com/js/tryit.asp?filename=tryjs_prompt

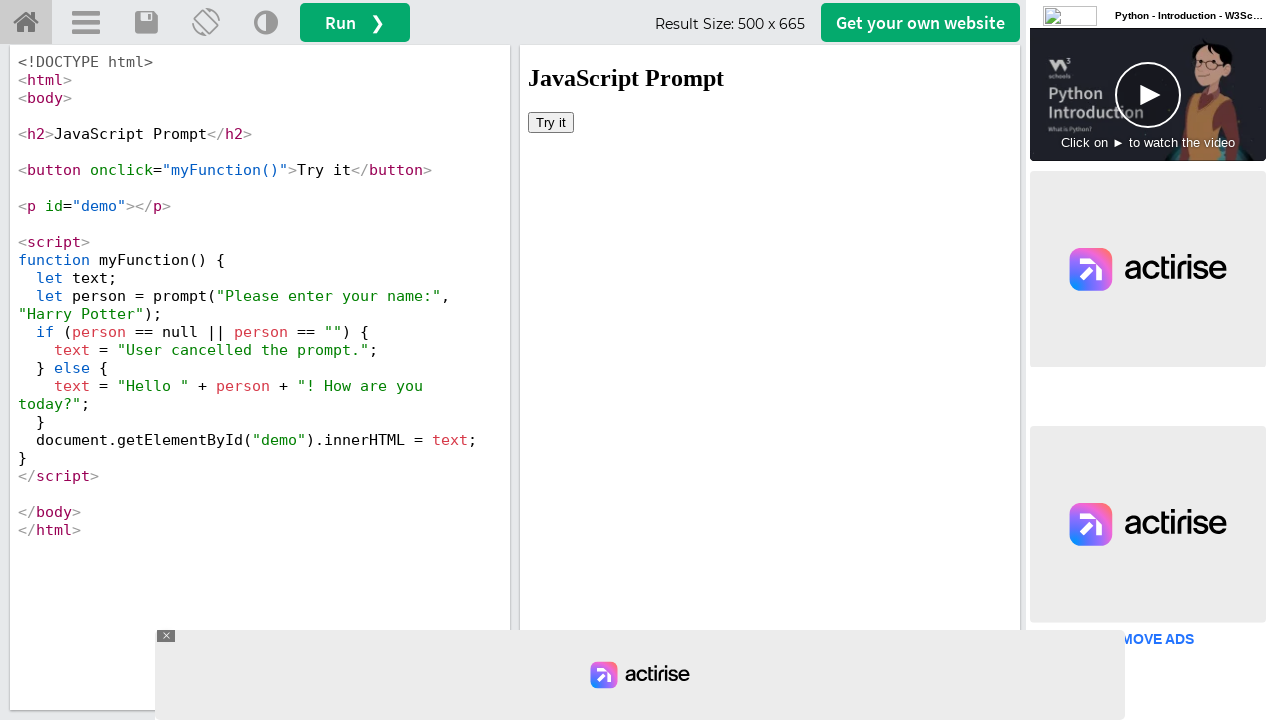

Located iframe with ID 'iframeResult' containing the demo
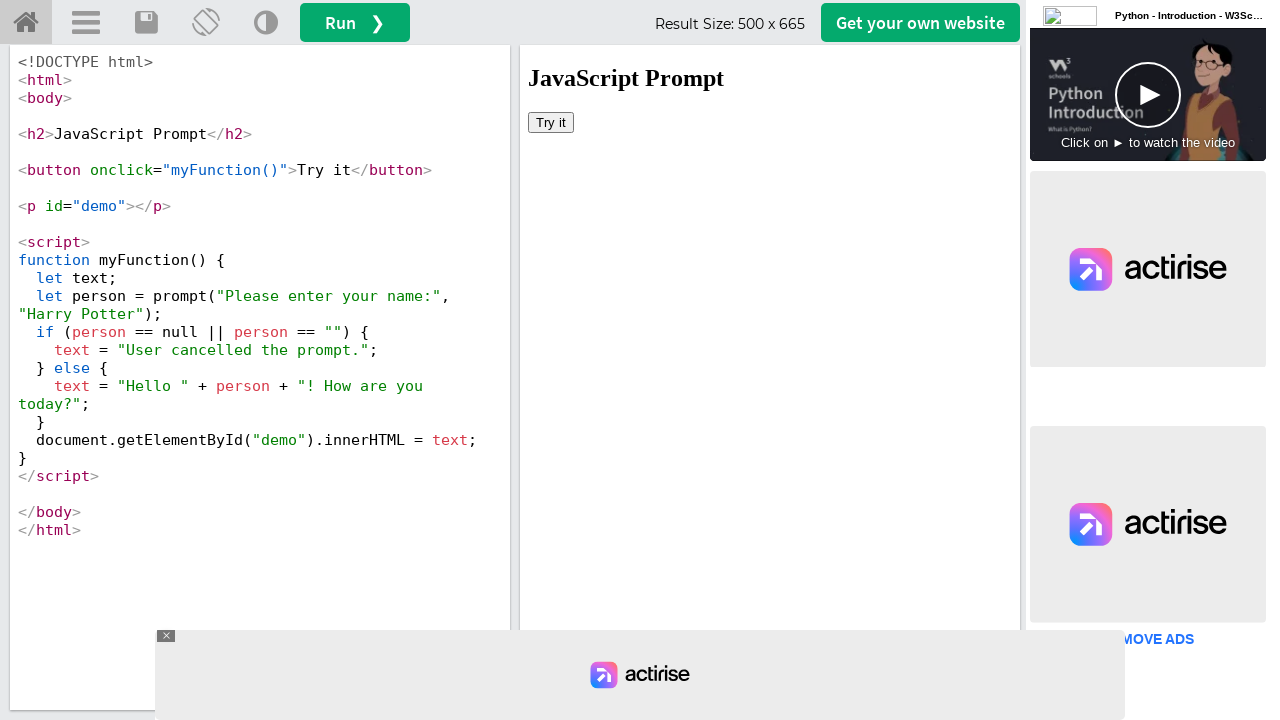

Clicked 'Try it' button to trigger JavaScript prompt at (551, 122) on iframe#iframeResult >> internal:control=enter-frame >> button:has-text('Try it')
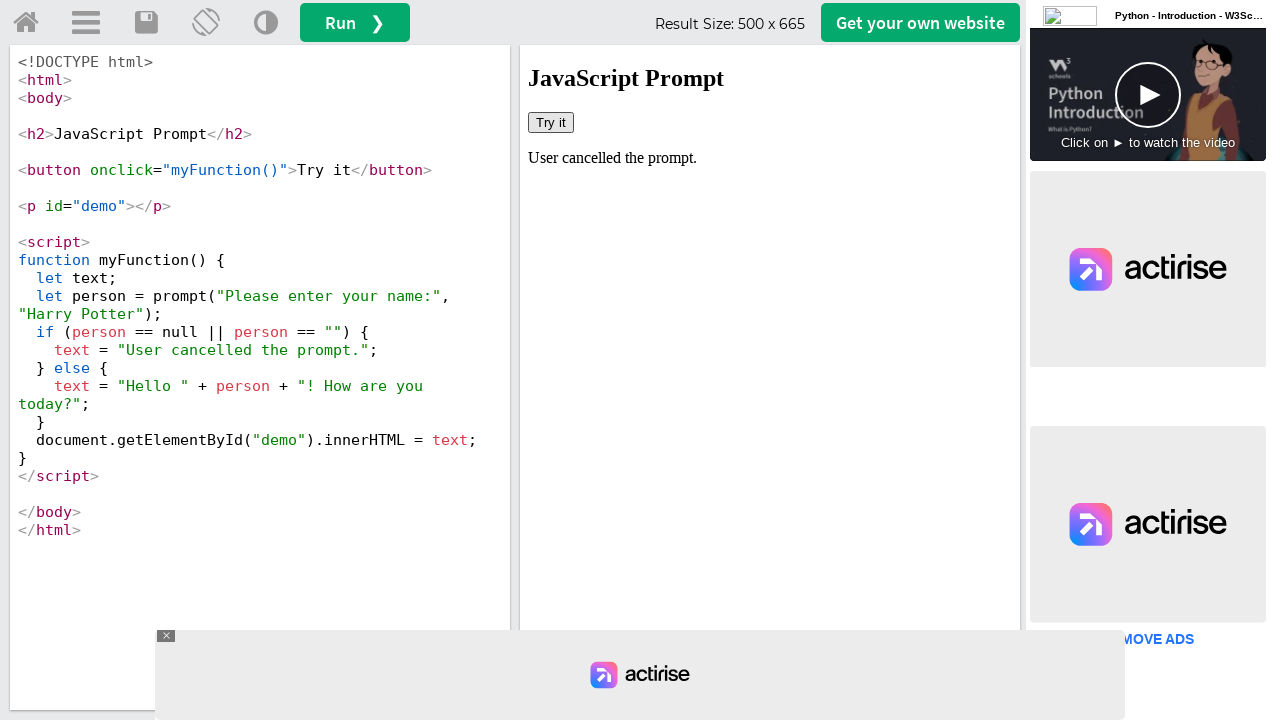

Set up dialog handler to accept prompt with text 'Sunitha'
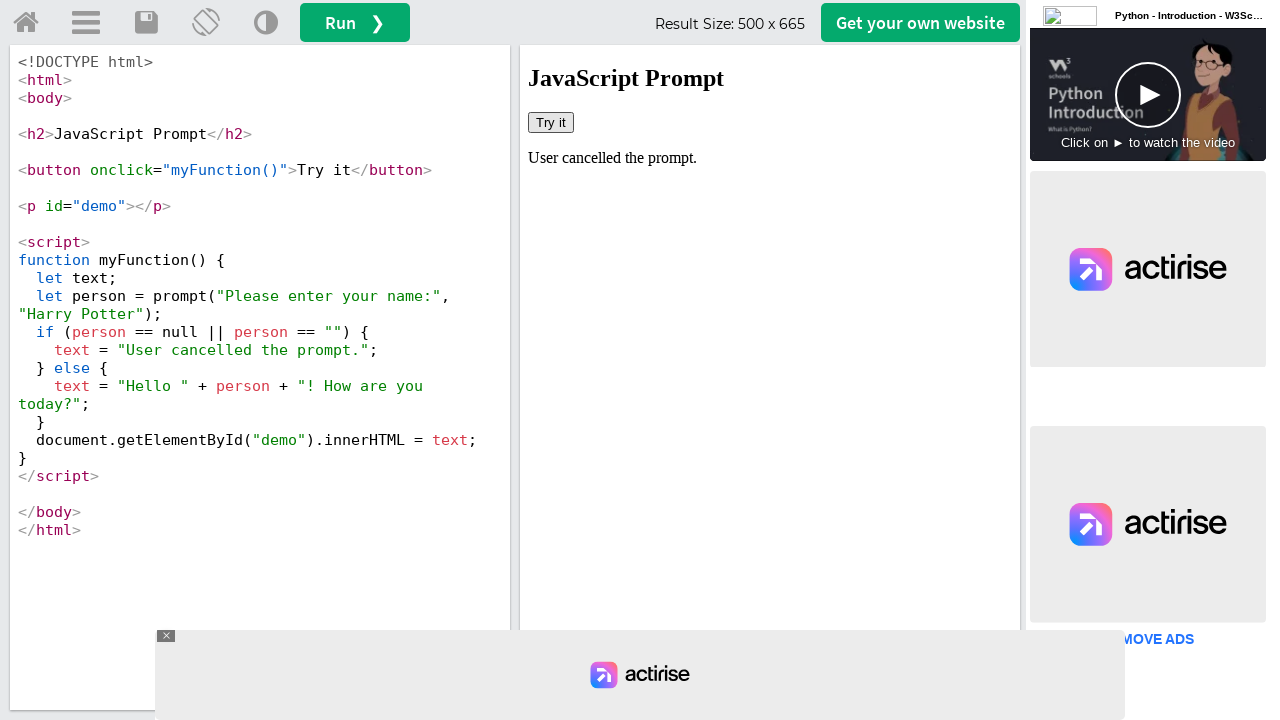

Located result element with ID 'demo'
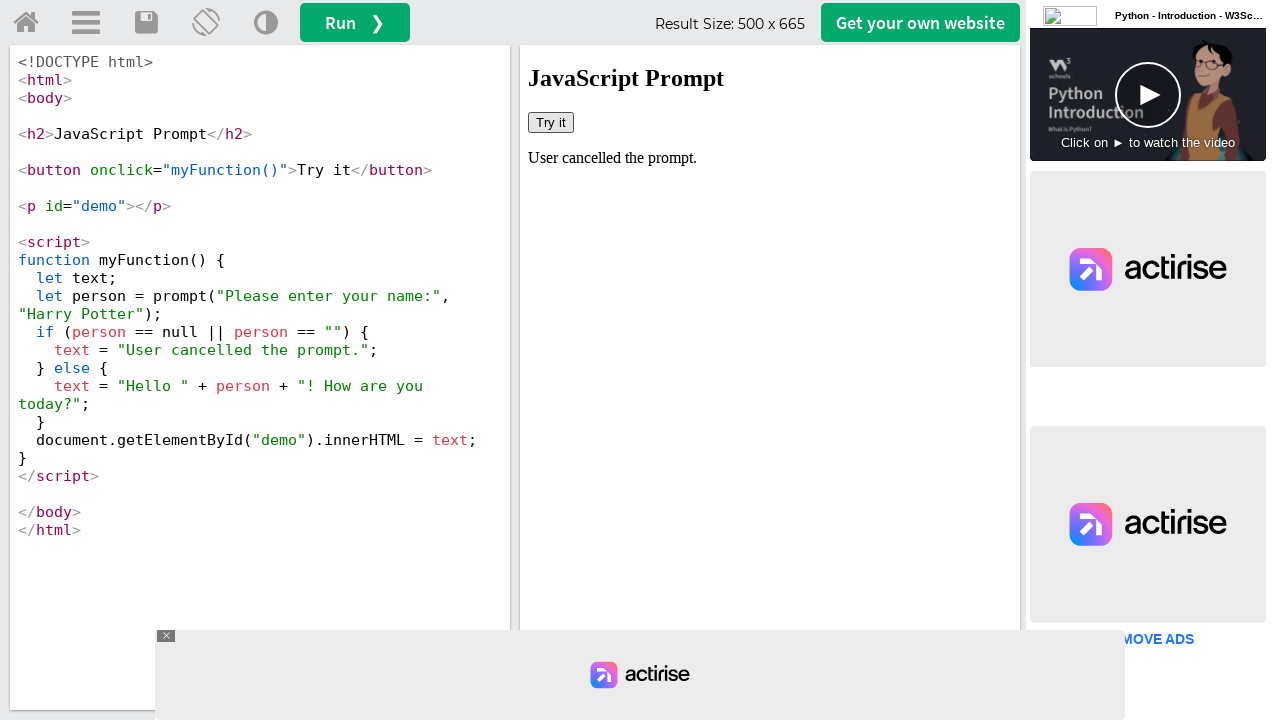

Waited 500ms for prompt result to update on page
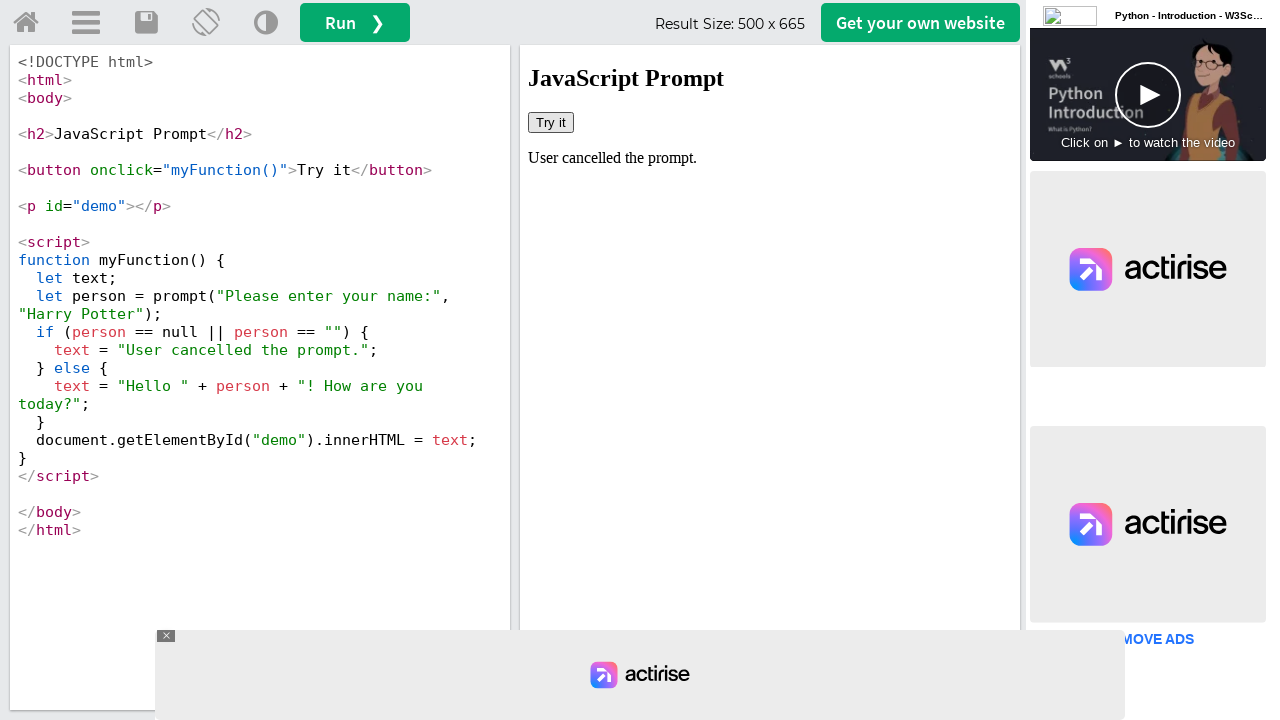

Retrieved inner text from result element
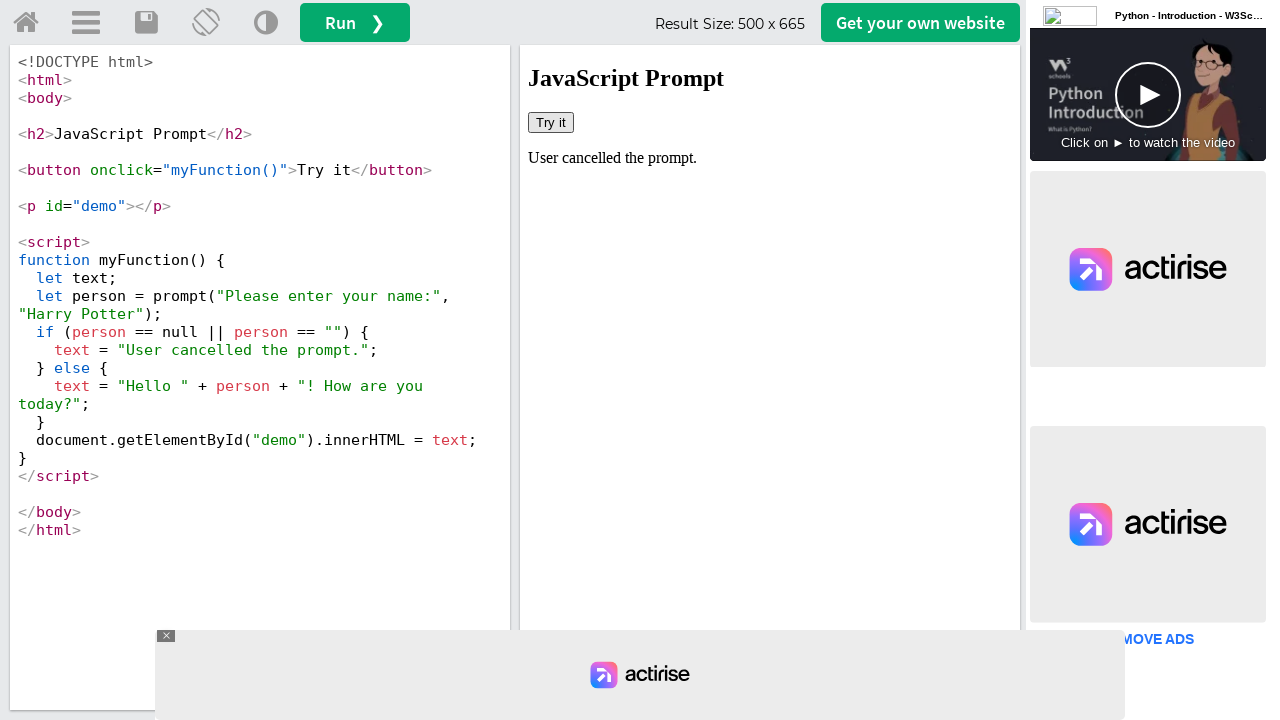

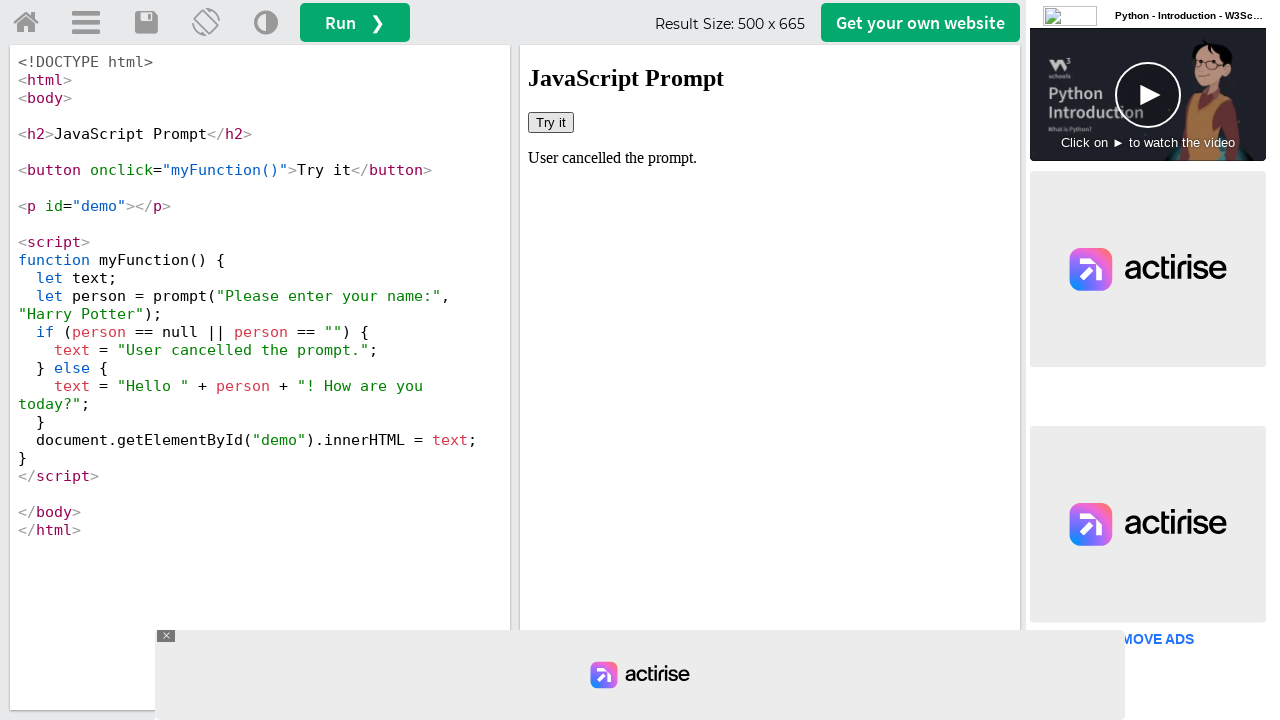